Tests filtering to display only completed items

Starting URL: https://demo.playwright.dev/todomvc

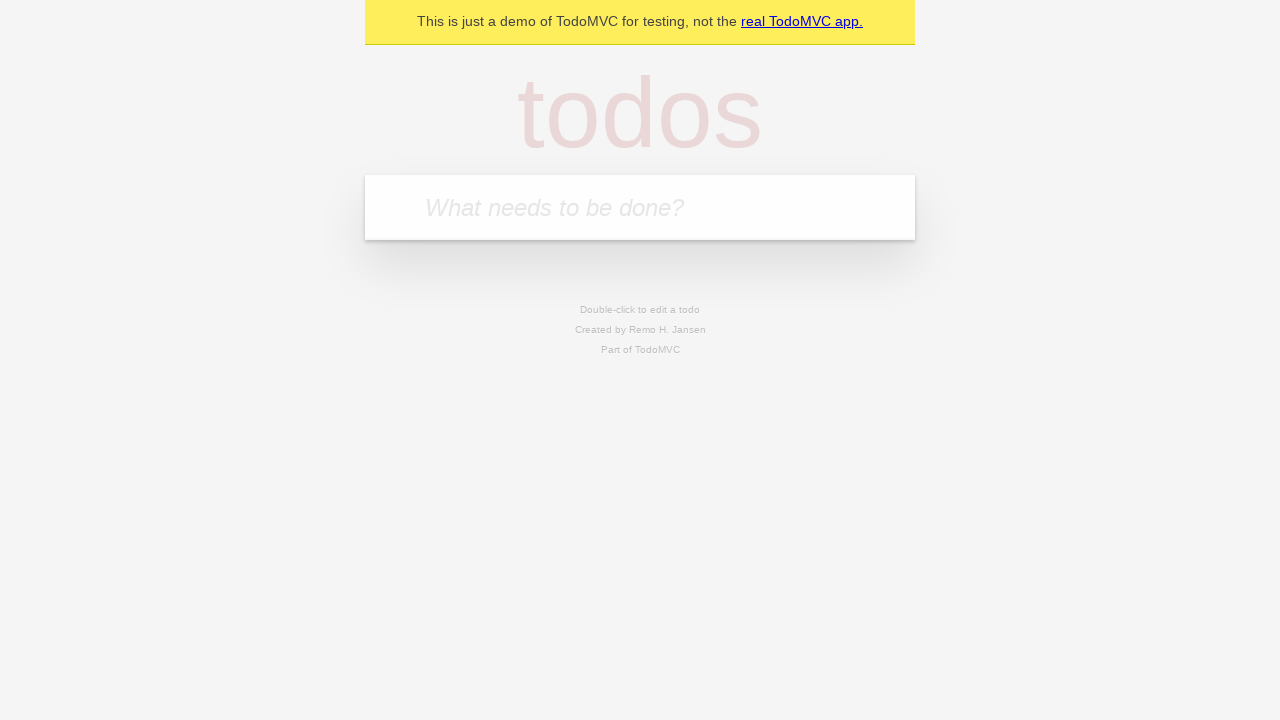

Filled new todo field with 'buy some cheese' on internal:attr=[placeholder="What needs to be done?"i]
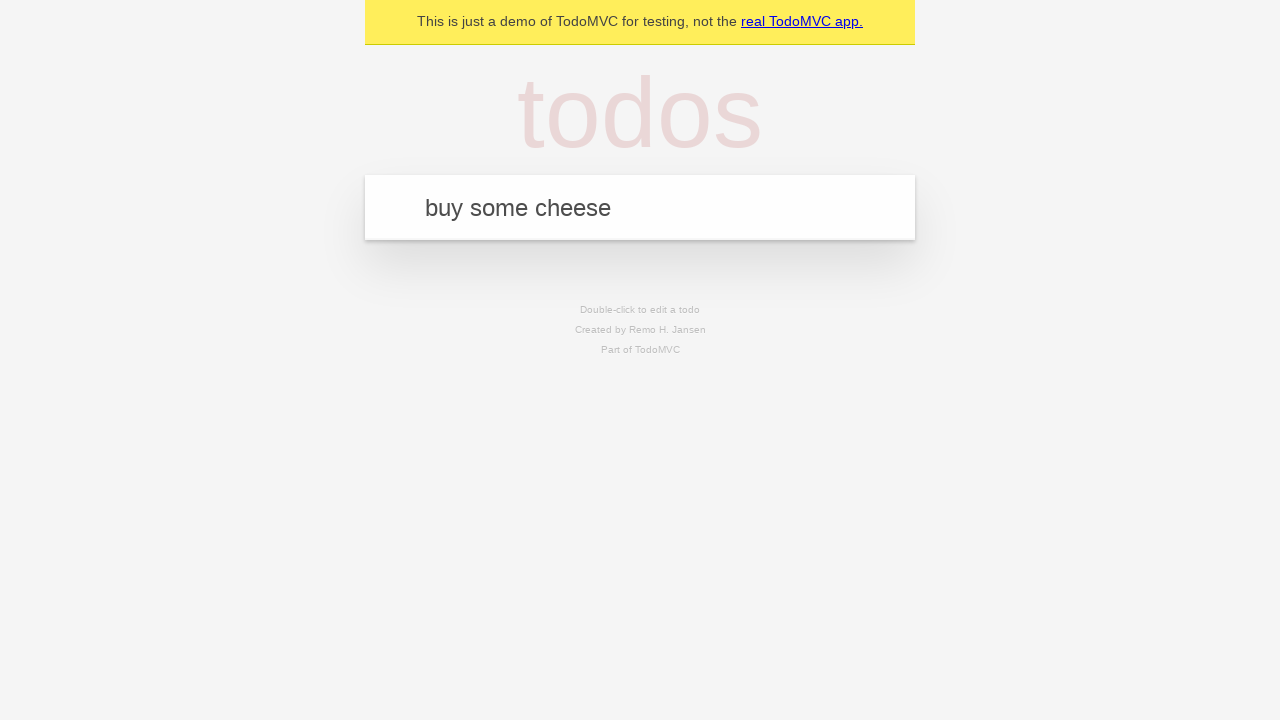

Pressed Enter to create todo 'buy some cheese' on internal:attr=[placeholder="What needs to be done?"i]
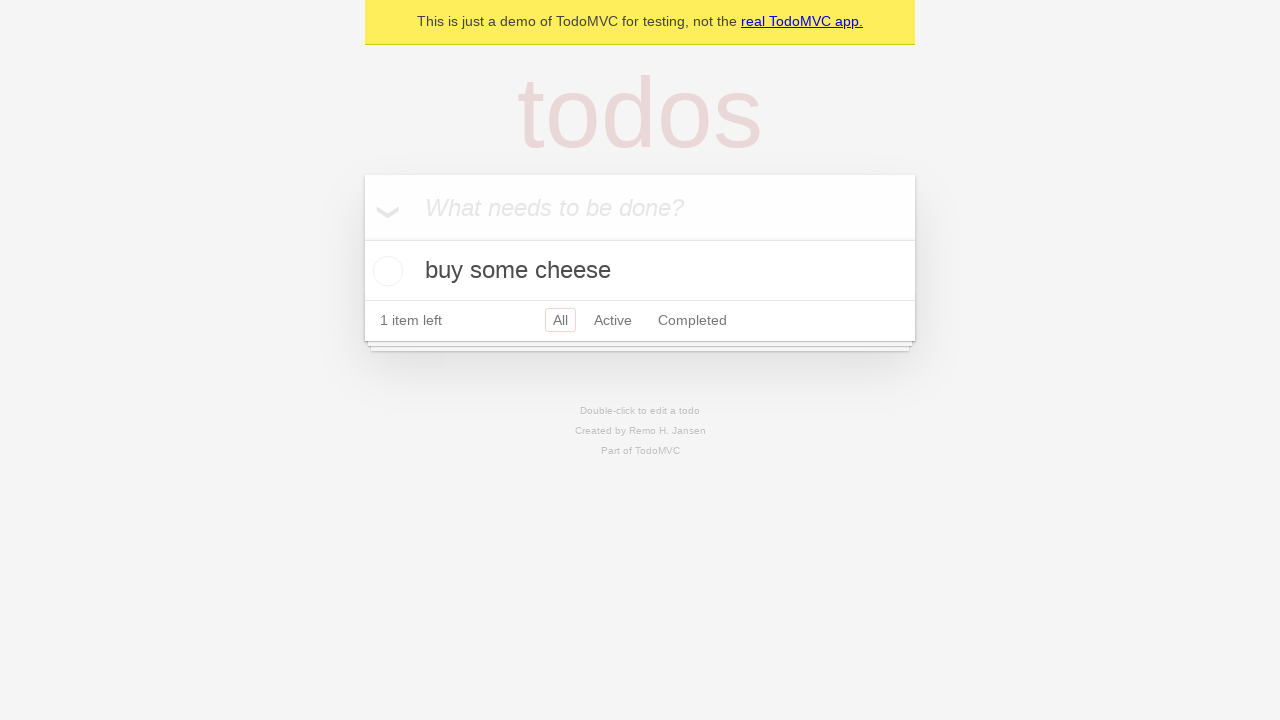

Filled new todo field with 'feed the cat' on internal:attr=[placeholder="What needs to be done?"i]
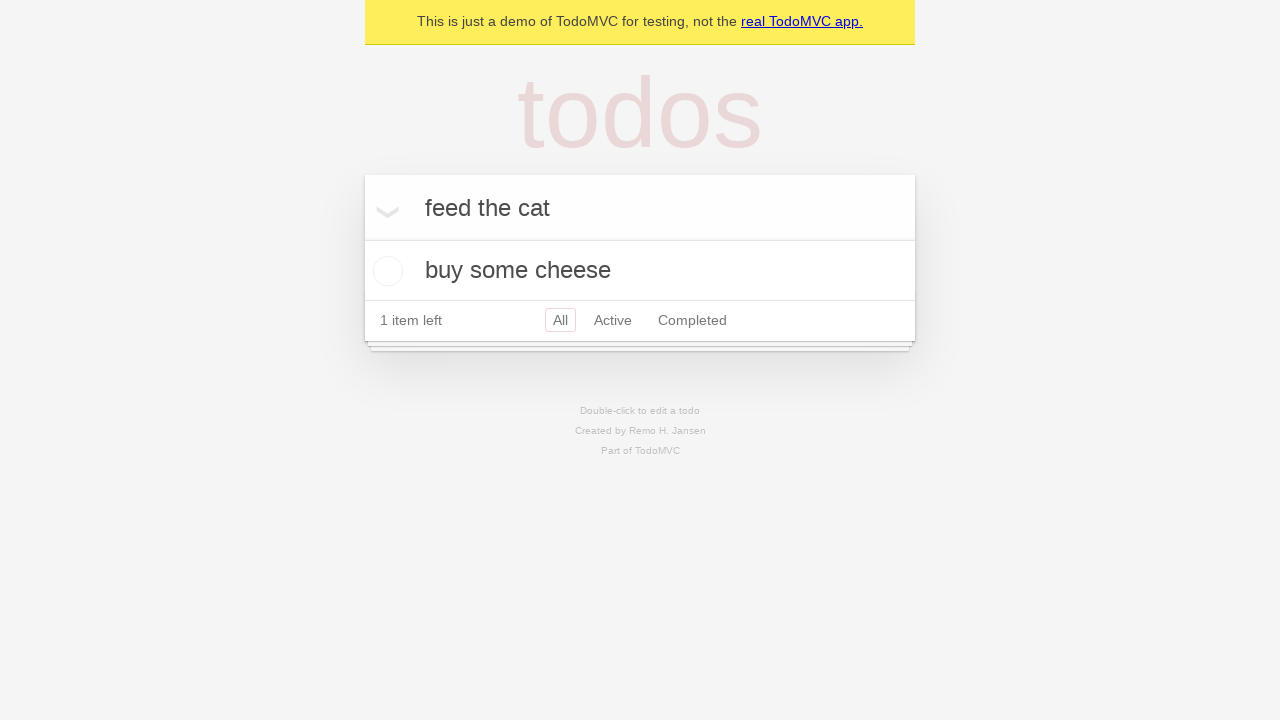

Pressed Enter to create todo 'feed the cat' on internal:attr=[placeholder="What needs to be done?"i]
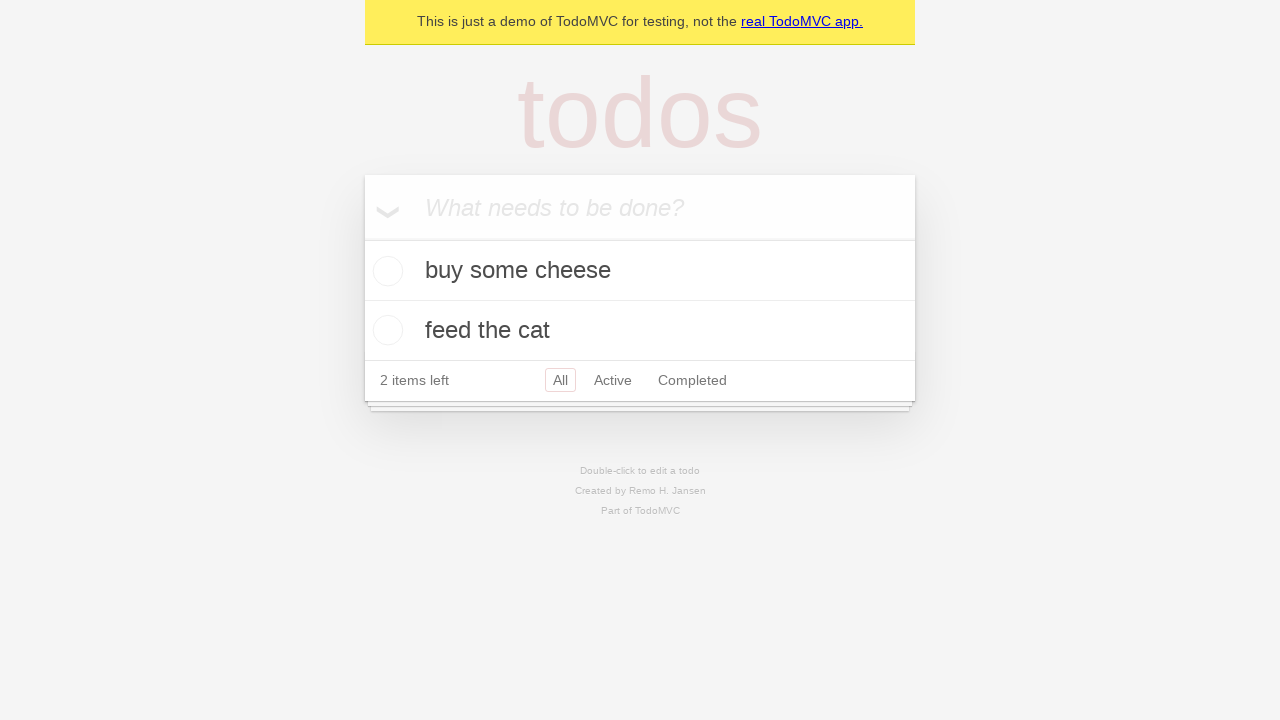

Filled new todo field with 'book a doctors appointment' on internal:attr=[placeholder="What needs to be done?"i]
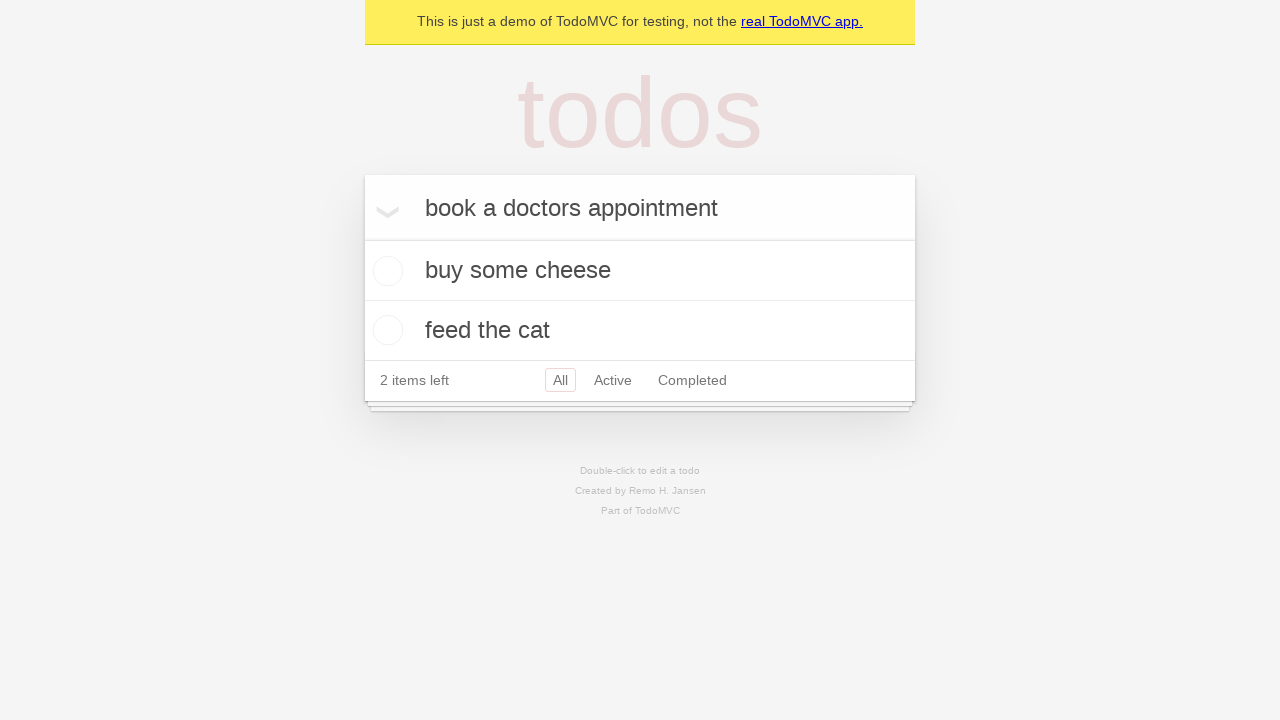

Pressed Enter to create todo 'book a doctors appointment' on internal:attr=[placeholder="What needs to be done?"i]
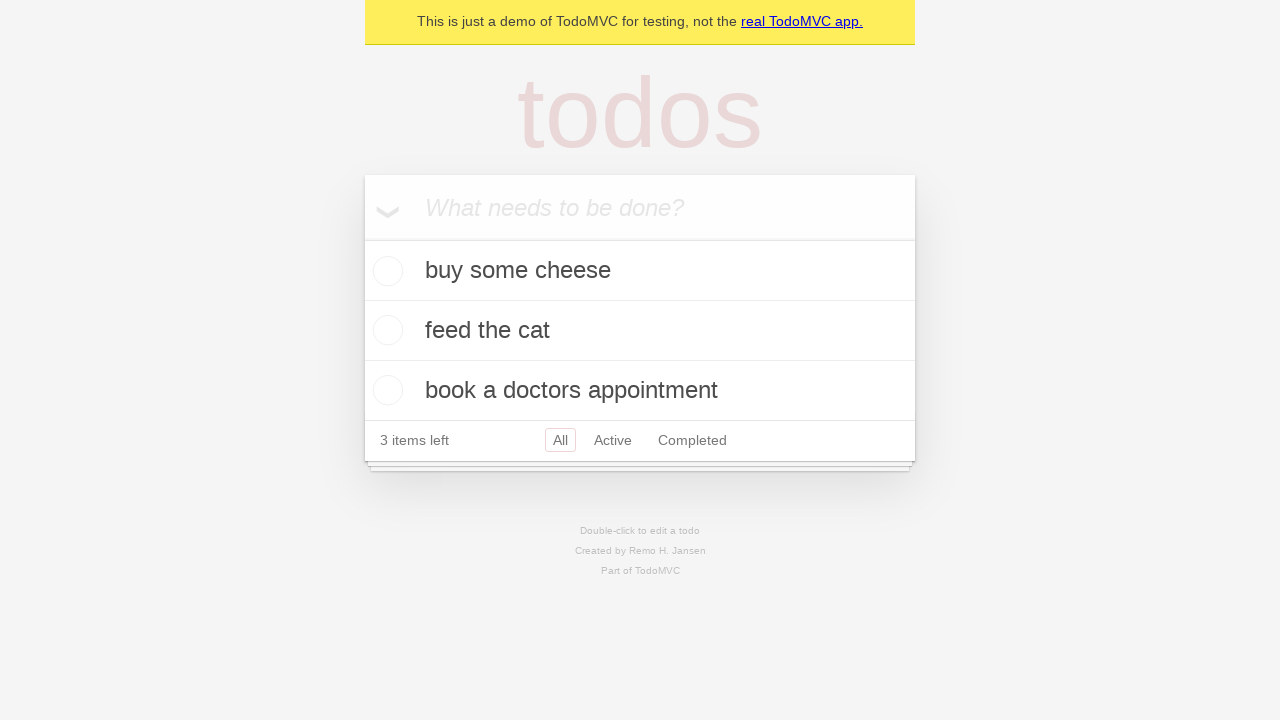

Checked the second todo item checkbox at (385, 330) on internal:testid=[data-testid="todo-item"s] >> nth=1 >> internal:role=checkbox
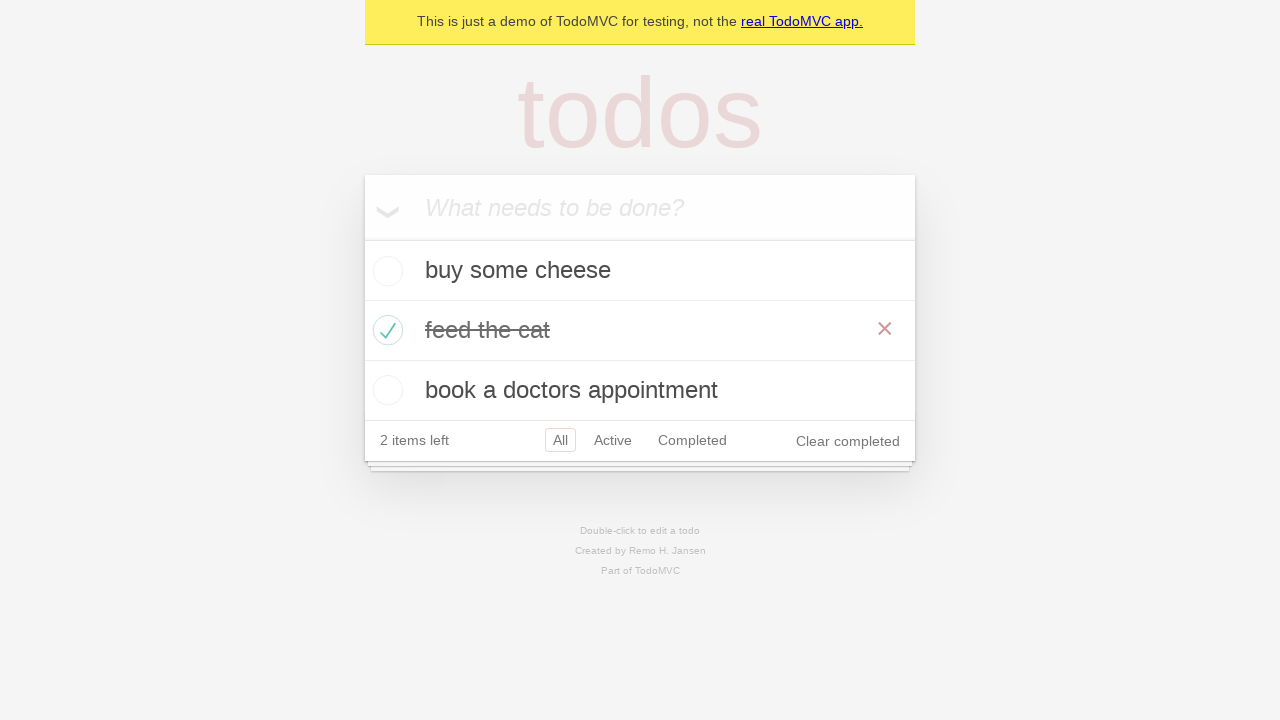

Clicked the 'Completed' filter link at (692, 440) on internal:role=link[name="Completed"i]
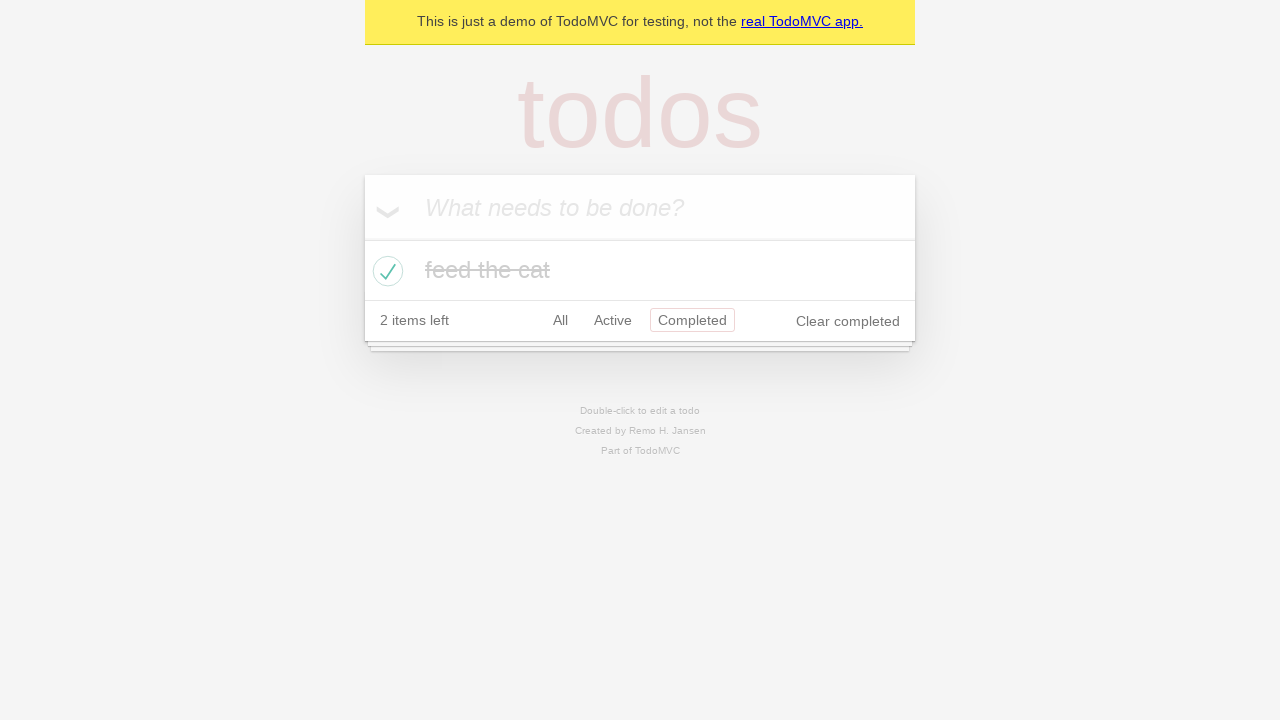

Filtered todo list loaded showing completed items
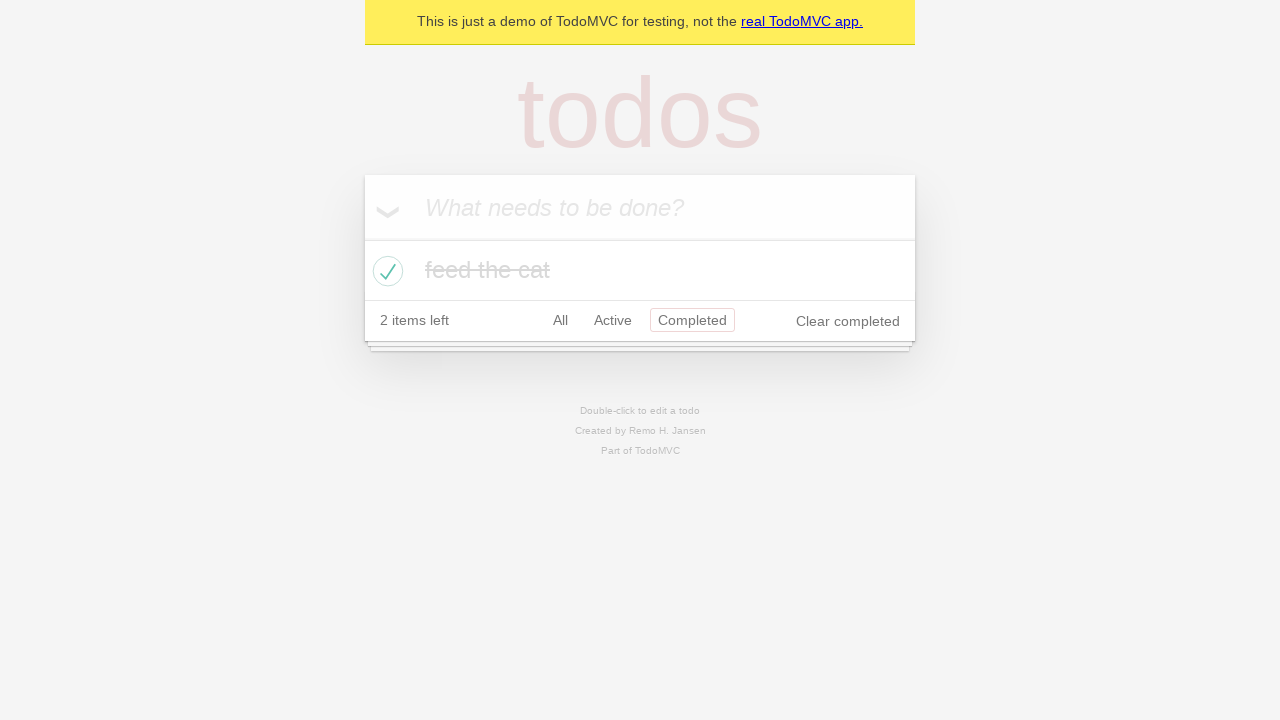

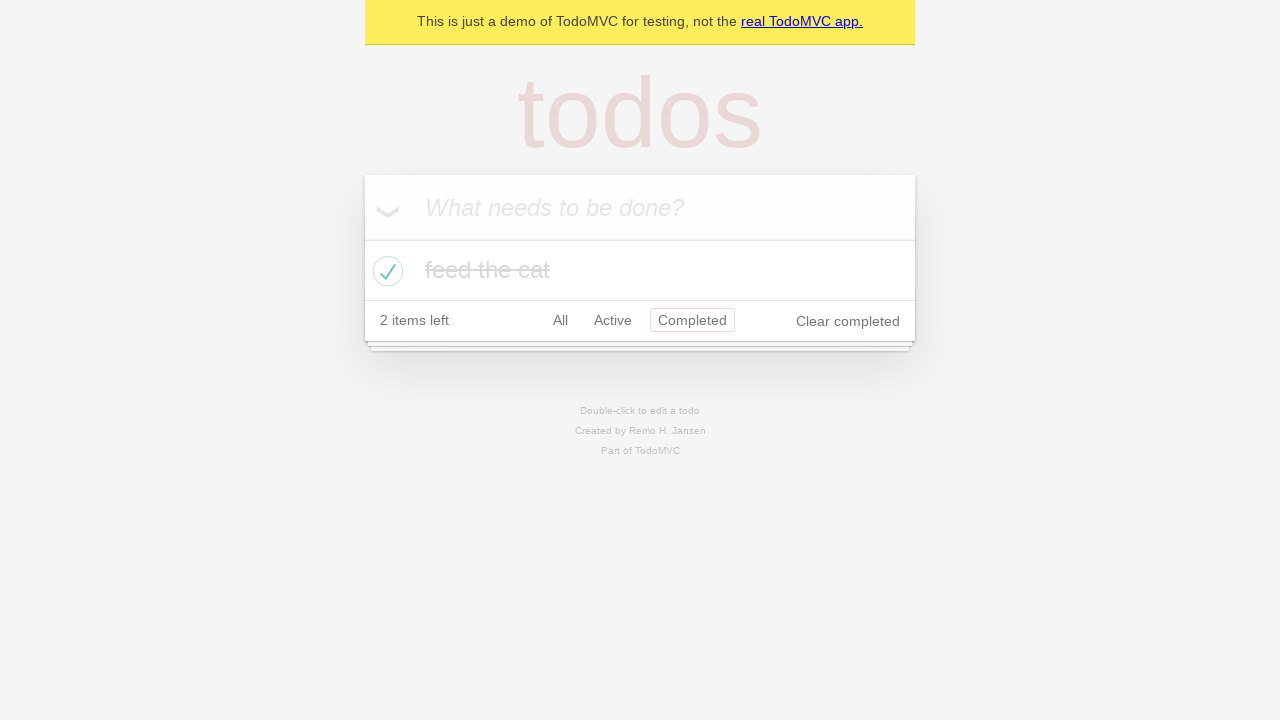